Tests dropdown selection functionality by clicking on a dropdown and selecting "Lowest to highest" option from the available choices

Starting URL: https://bstackdemo.com/

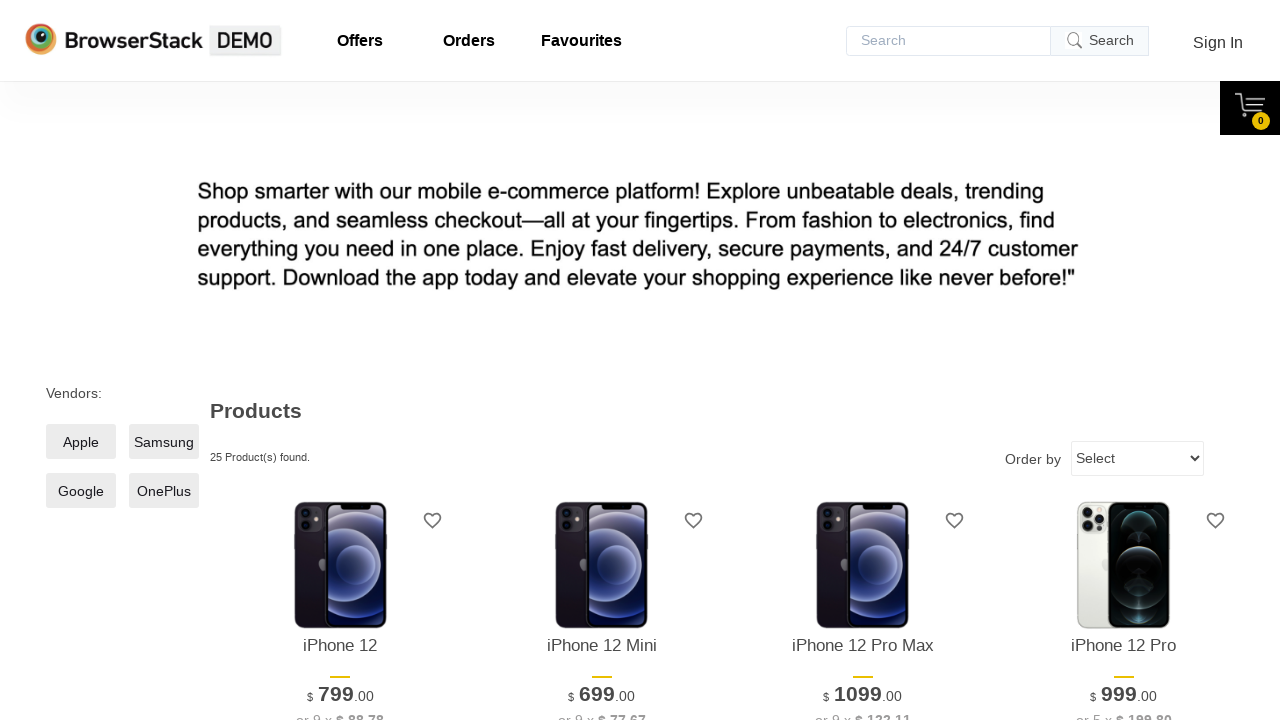

Clicked on the dropdown to open options at (1138, 458) on select
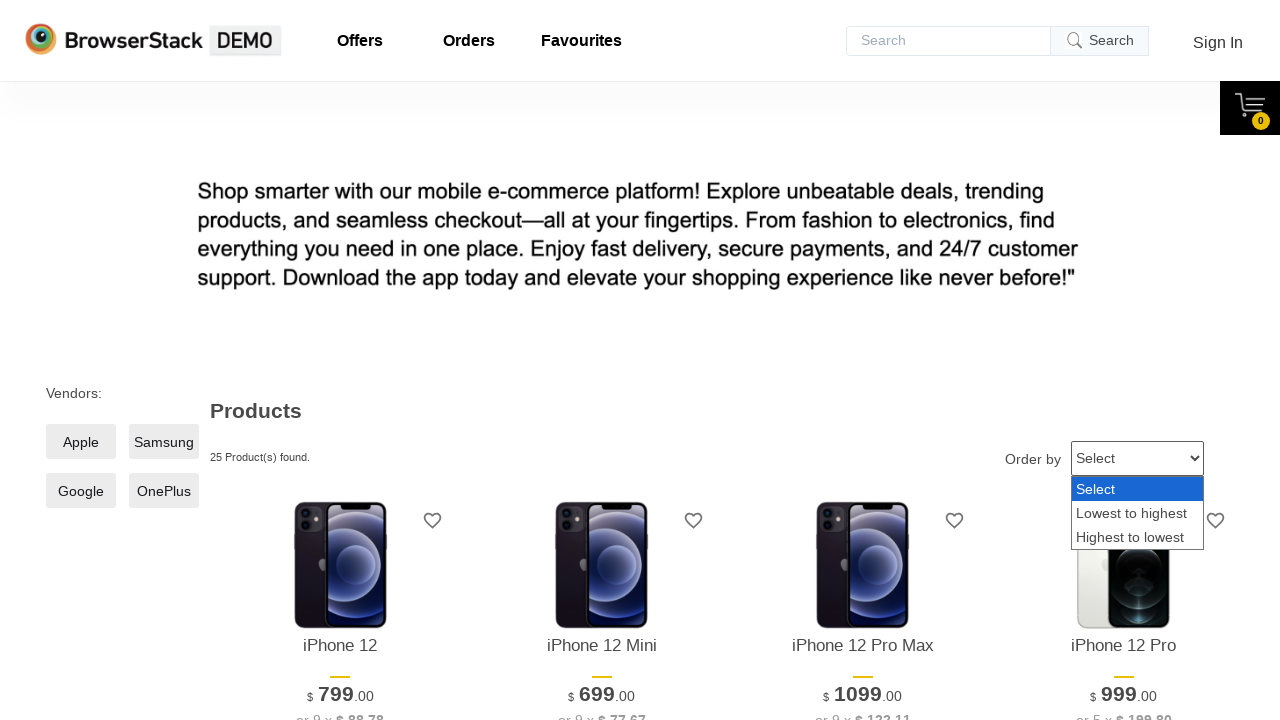

Selected 'Lowest to highest' option from dropdown on select
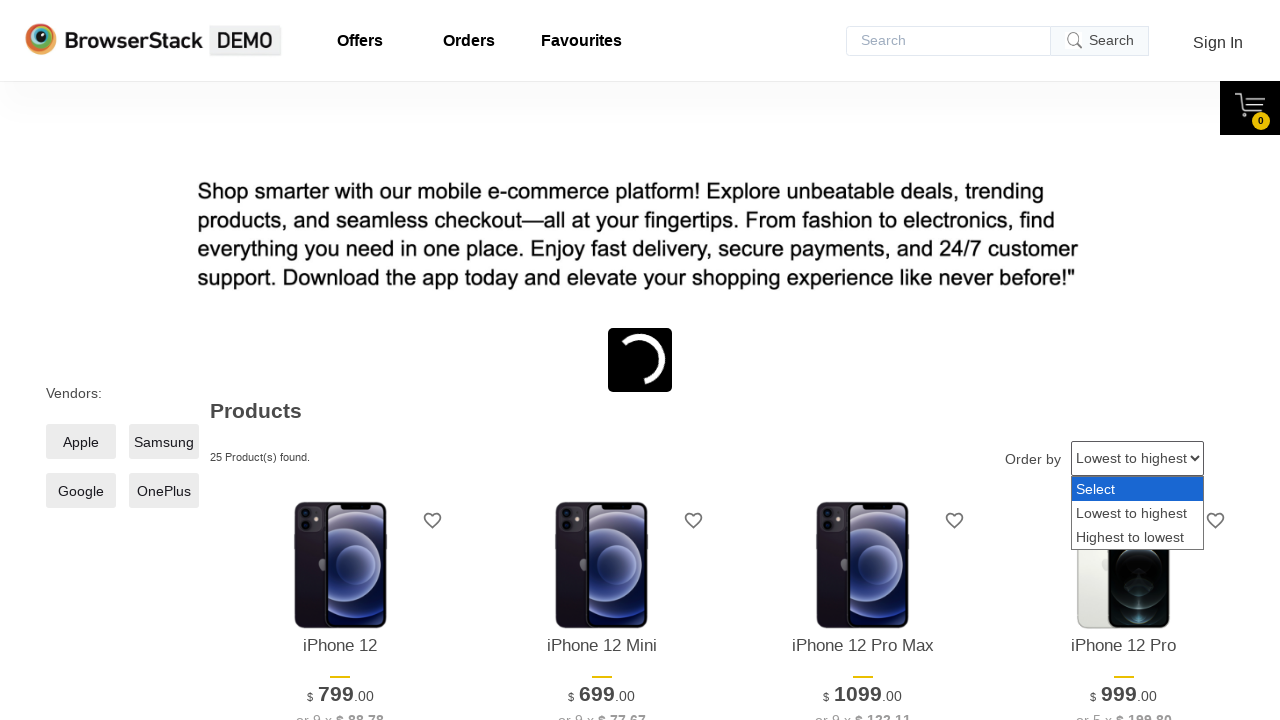

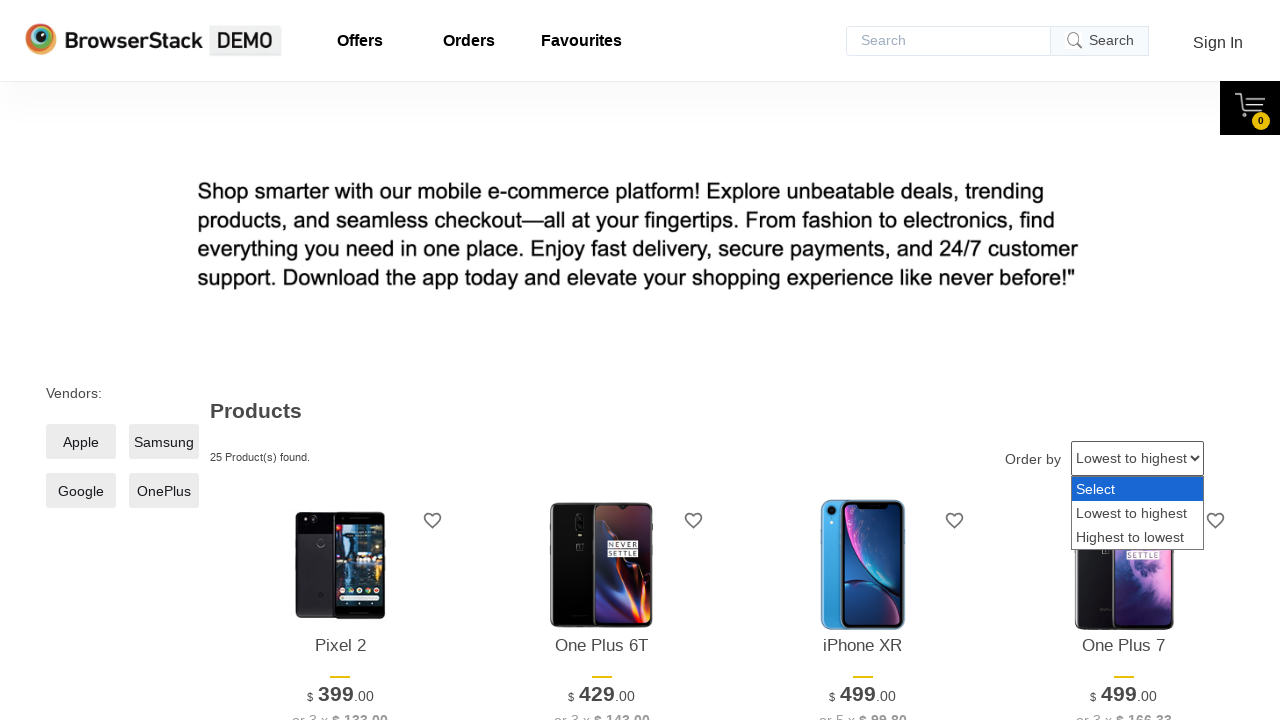